Tests interaction with shadow DOM elements on a Polymer shop website by accessing shadow root and verifying element visibility

Starting URL: https://shop.polymer-project.org/

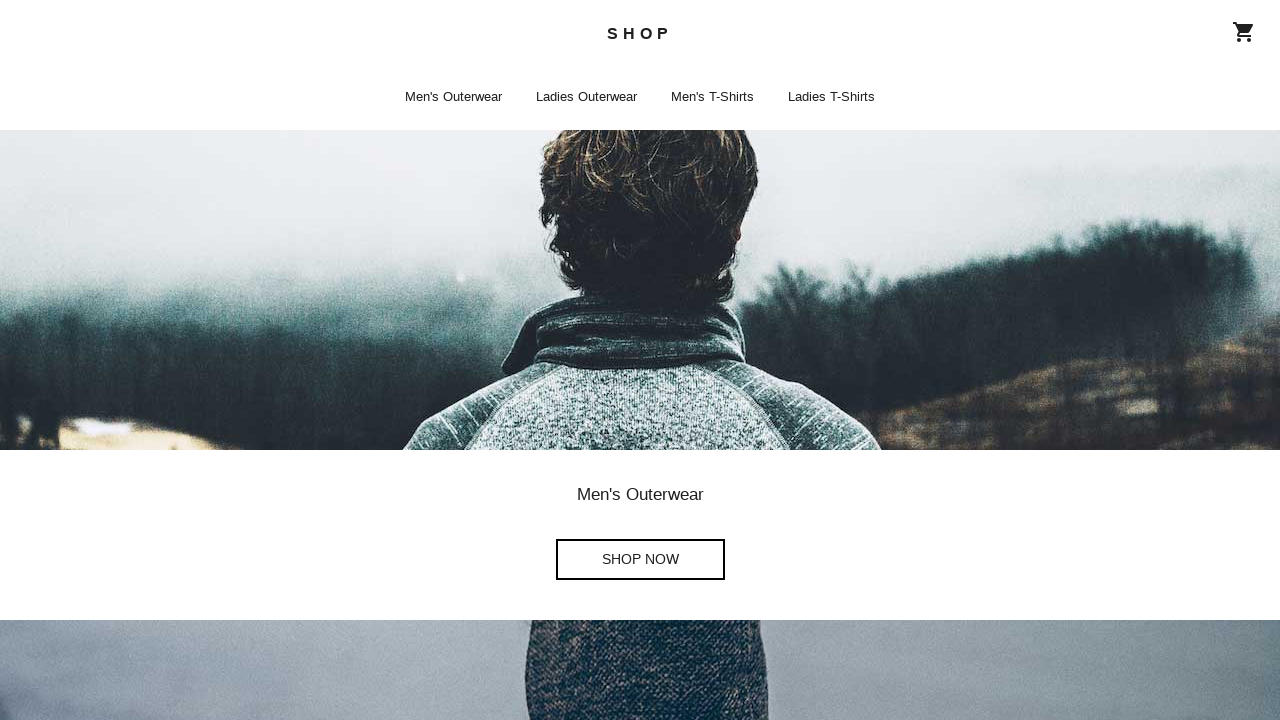

Navigated to Polymer shop website
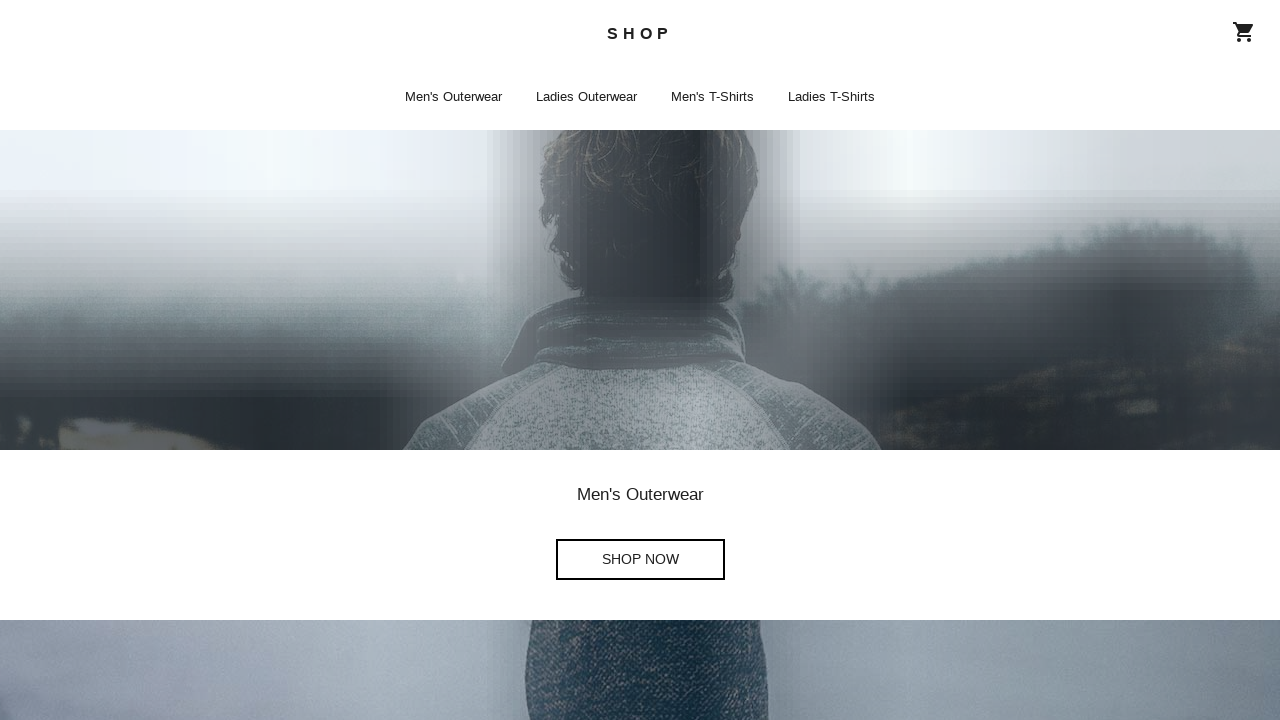

Located shadow host element (shop-app)
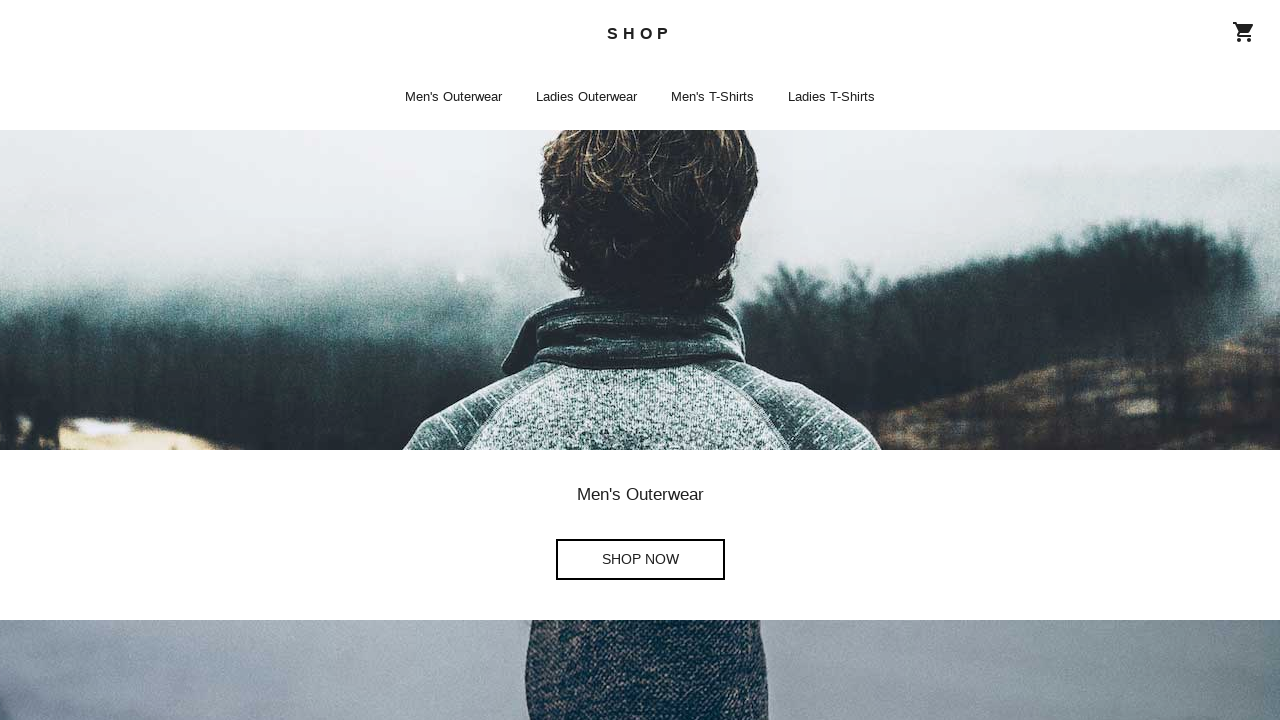

Accessed shadow root and evaluated visibility of shadow element (shop-home)
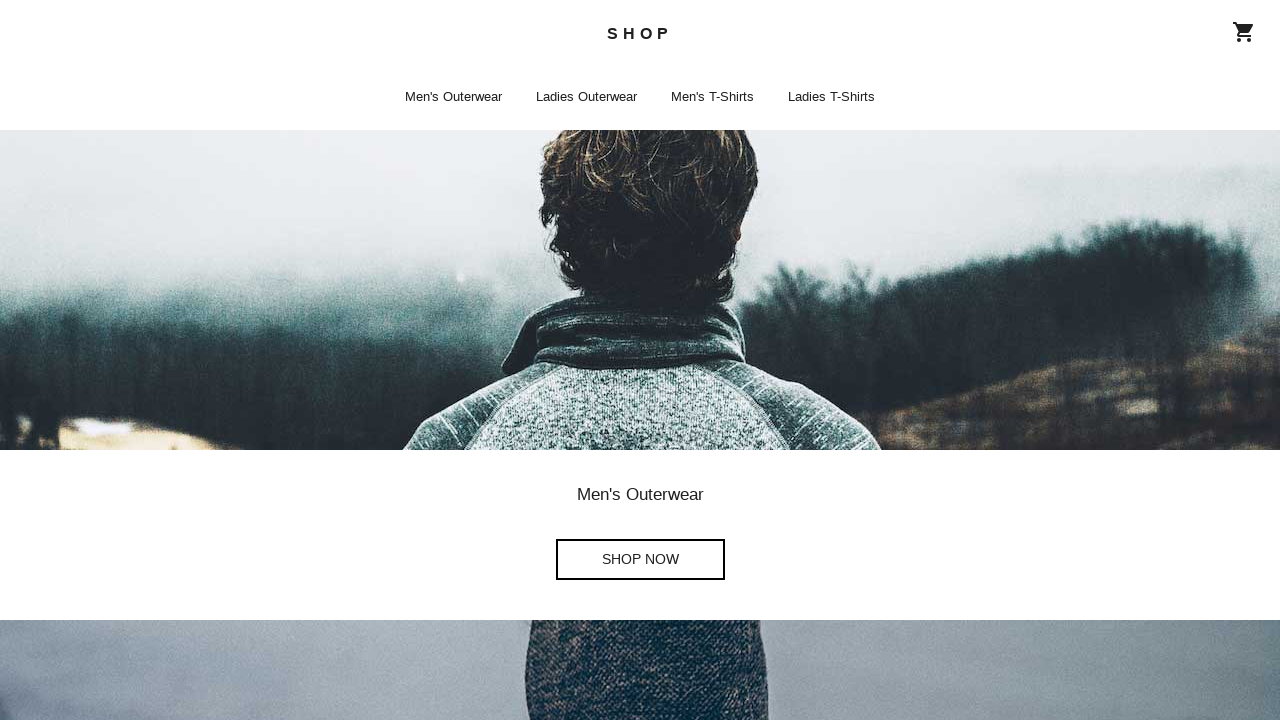

Verified that shadow element is visible - assertion passed
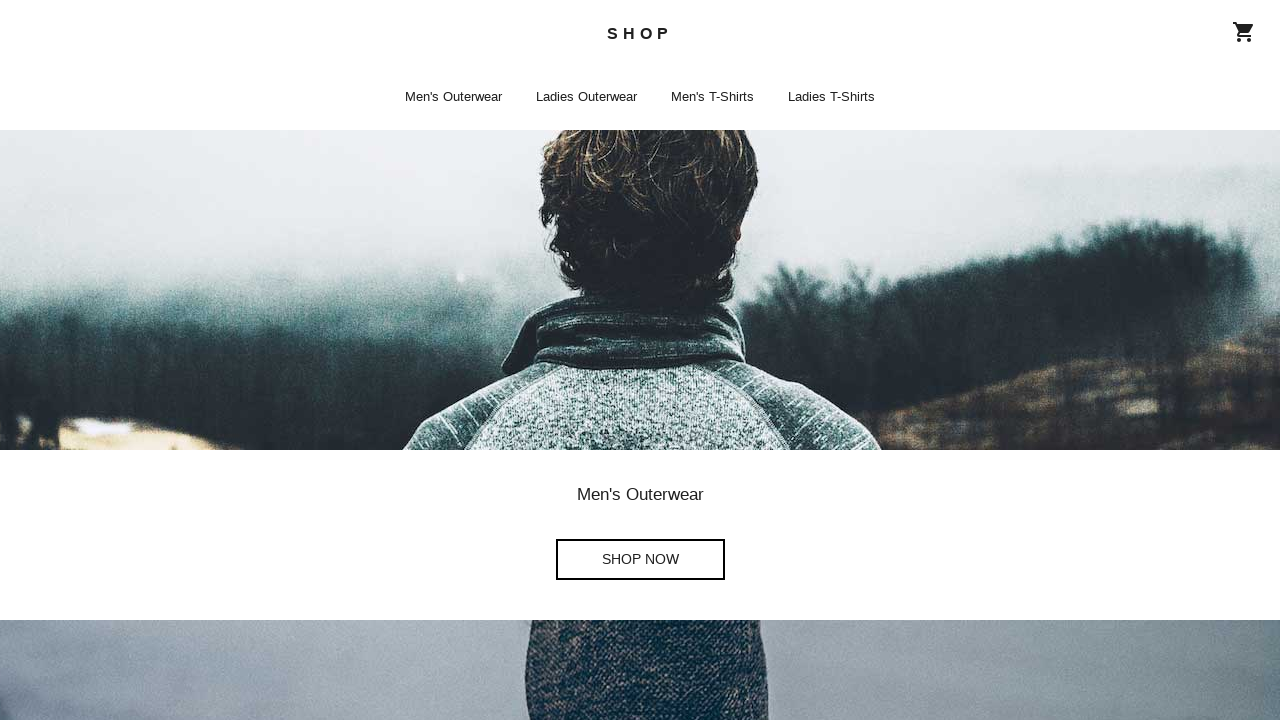

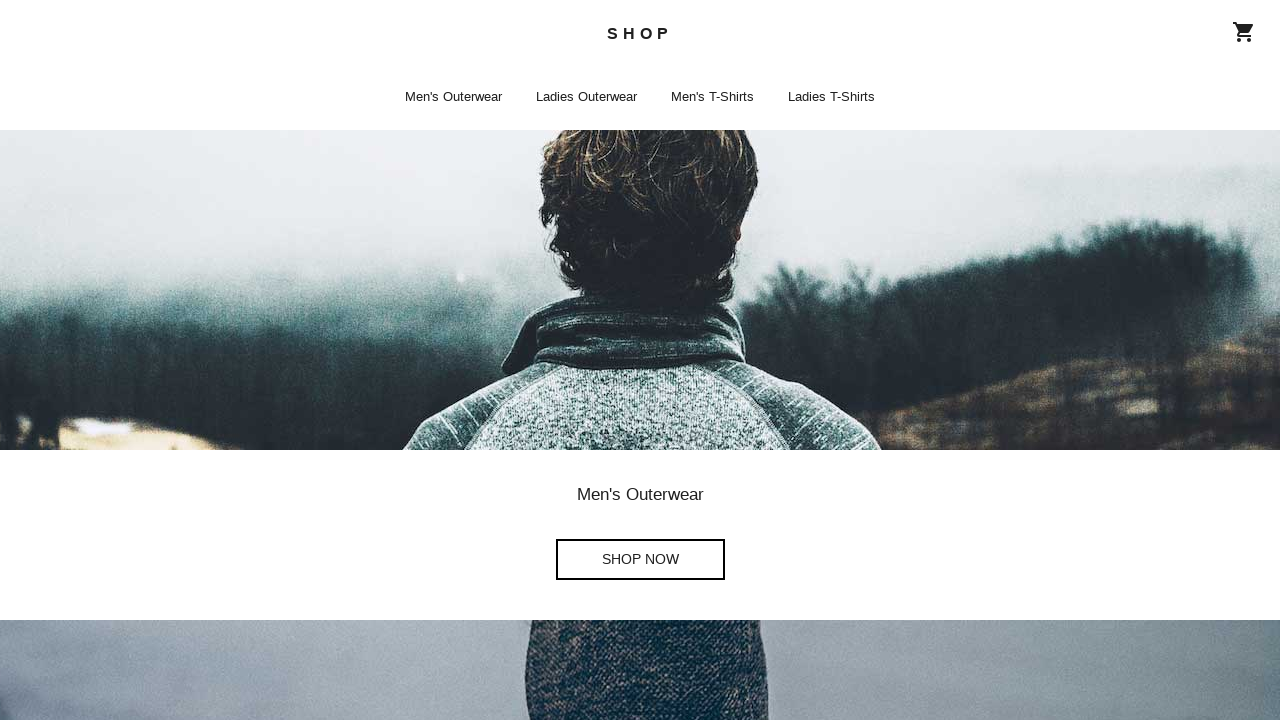